Tests 7-character validation with invalid input "abc&567" containing & character and verifies the result shows "Invalid Value"

Starting URL: https://testpages.eviltester.com/styled/apps/7charval/simple7charvalidation.html

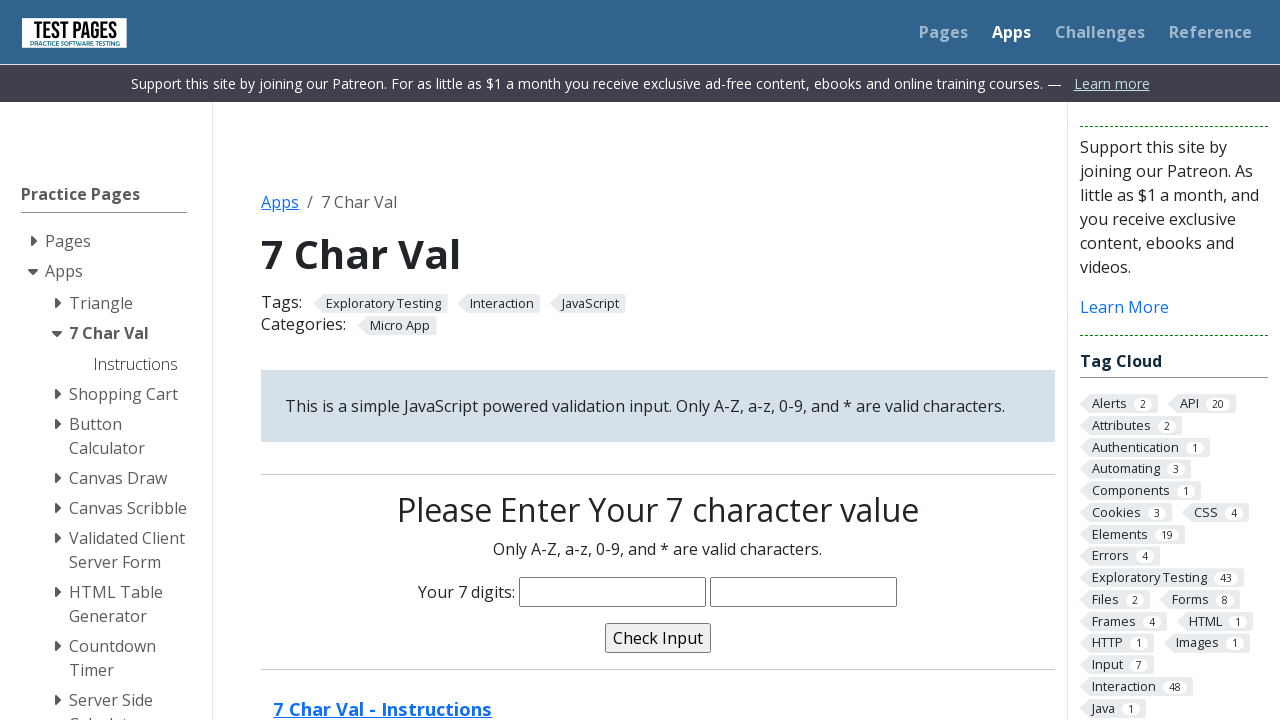

Filled characters field with invalid input 'abc&567' containing & character on input[name='characters']
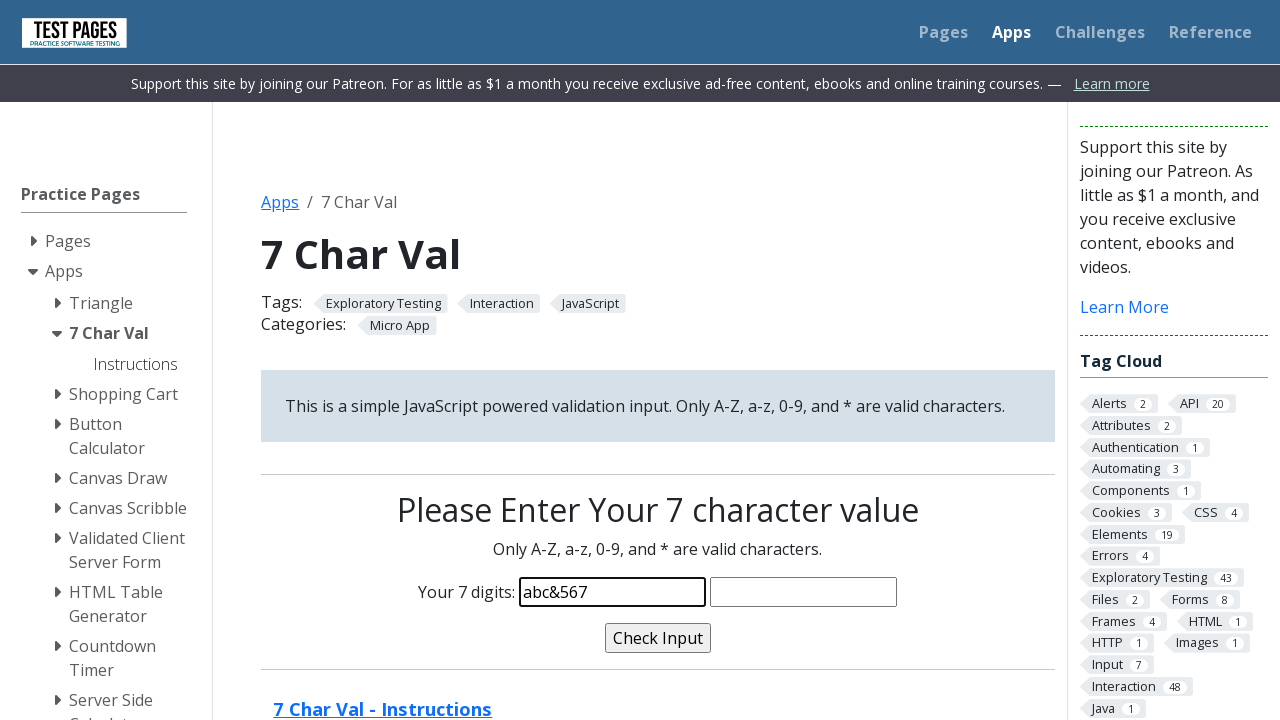

Clicked validate button at (658, 638) on input[name='validate']
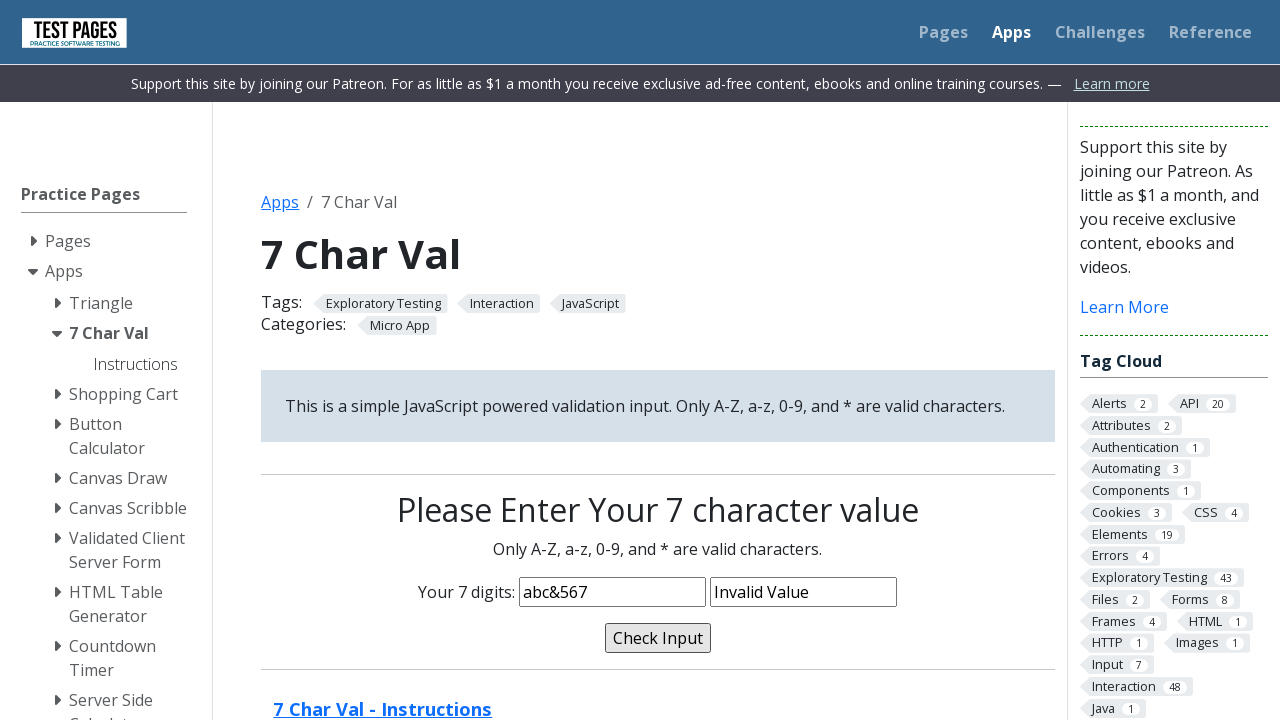

Validation message confirmed to show 'Invalid Value'
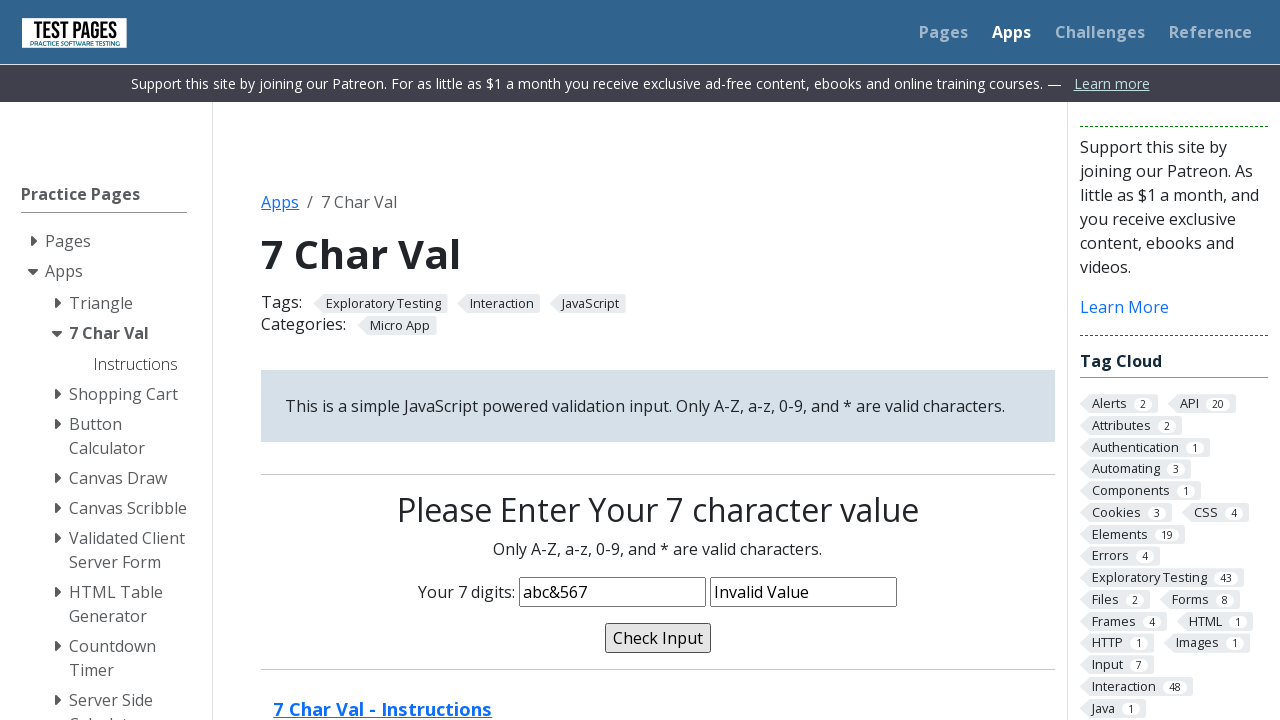

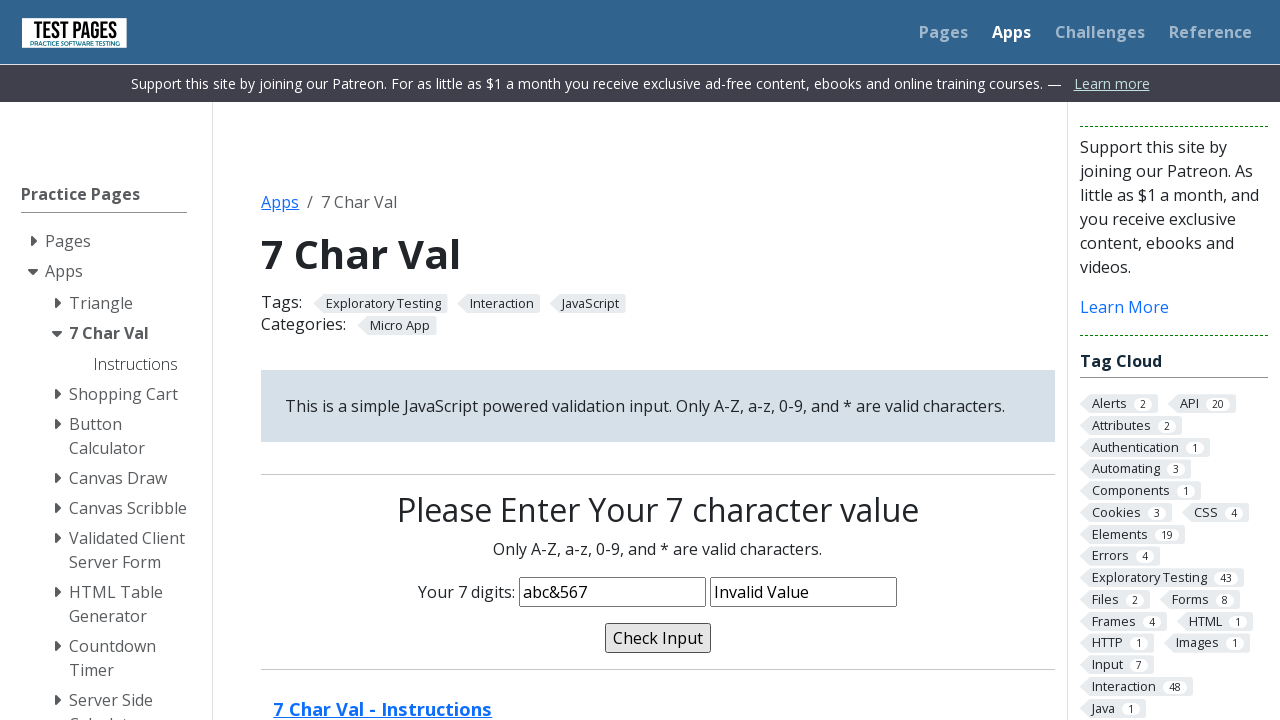